Tests advanced mouse interactions including double-click, right-click, and hover actions on buttons, then navigates to a hovers page to test hover functionality over multiple elements.

Starting URL: https://demoqa.com/buttons

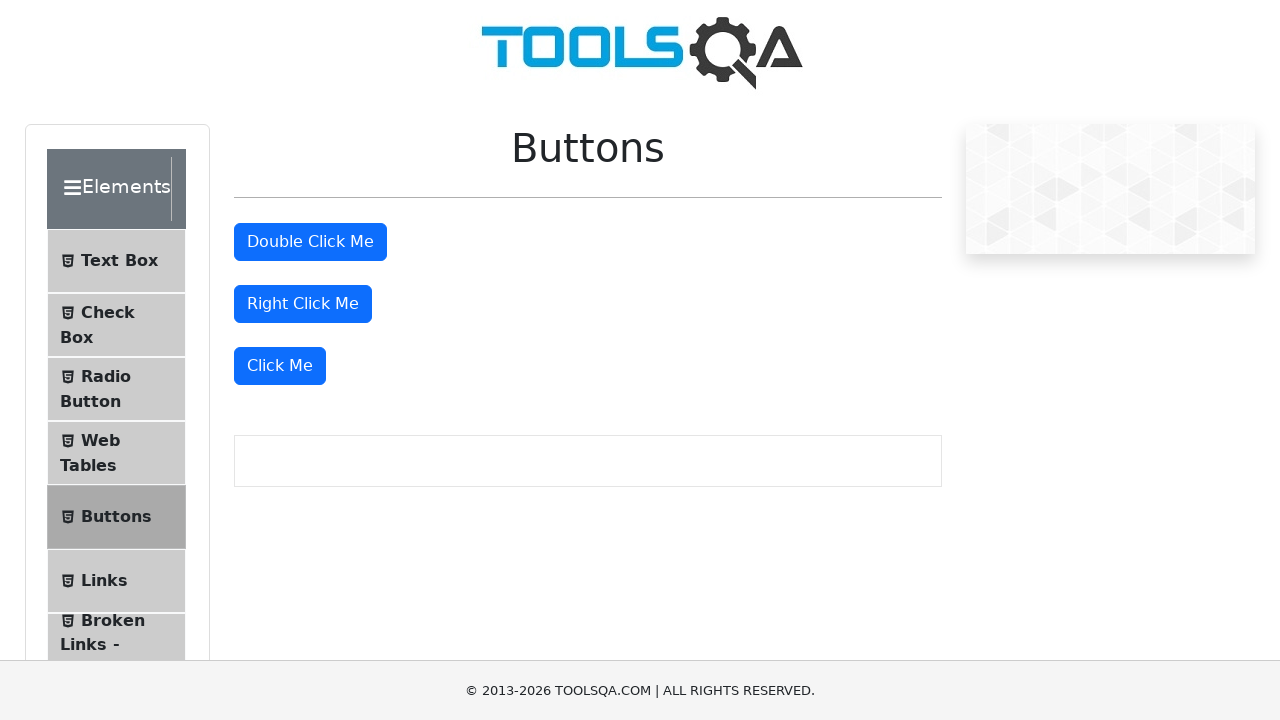

Double-clicked the Double Click button at (310, 242) on xpath=//button[contains(text(),'Double')]
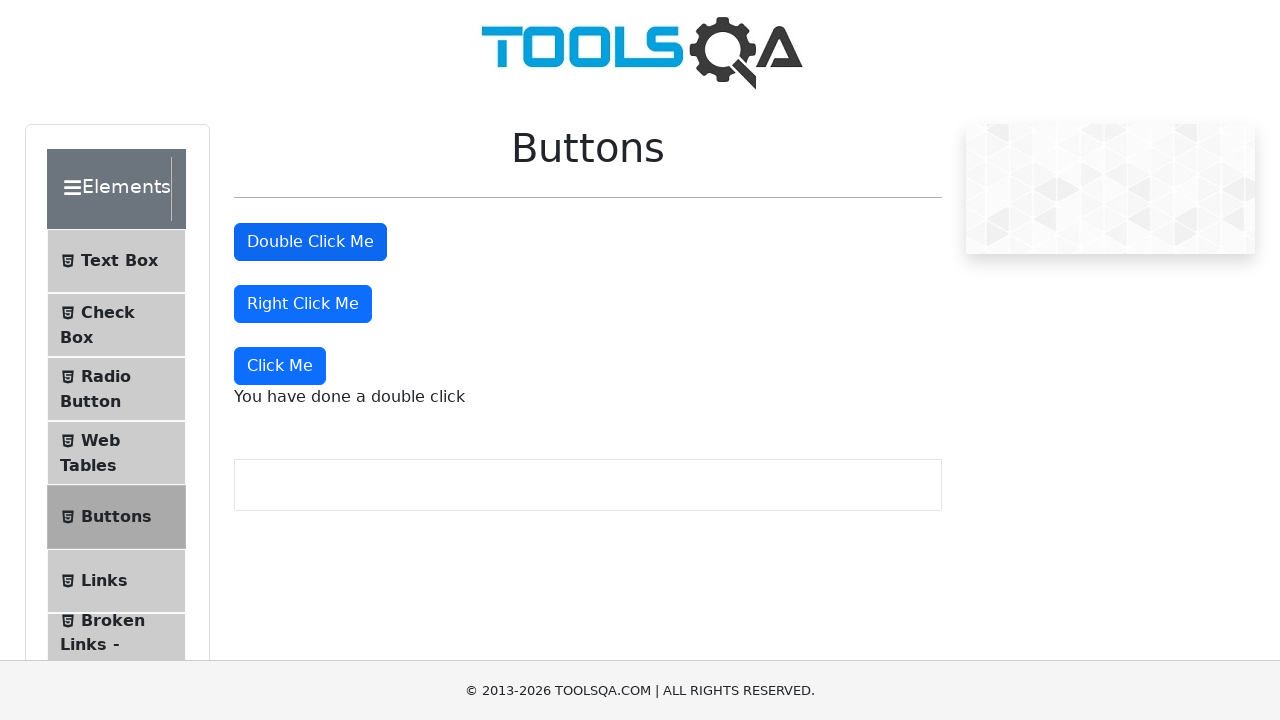

Right-clicked the Right Click button at (303, 304) on //button[contains(text(),'Right')]
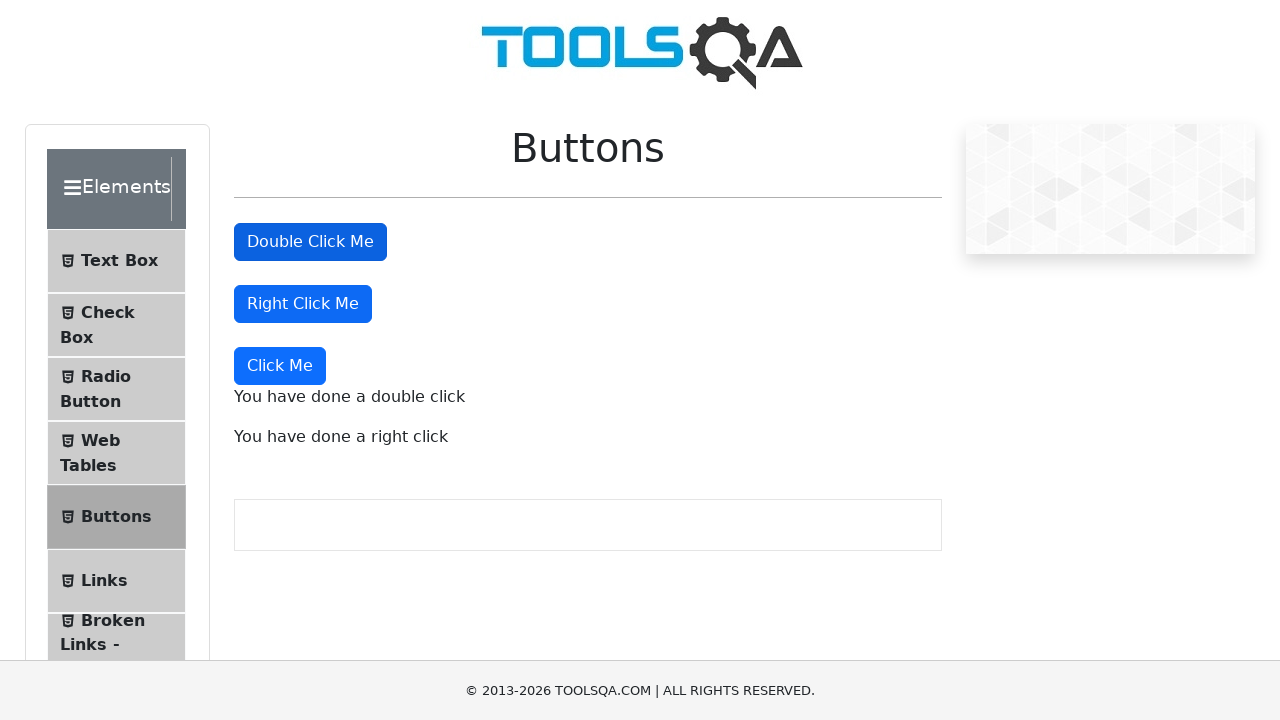

Double-clicked the Double Click button again at (310, 242) on xpath=//button[contains(text(),'Double')]
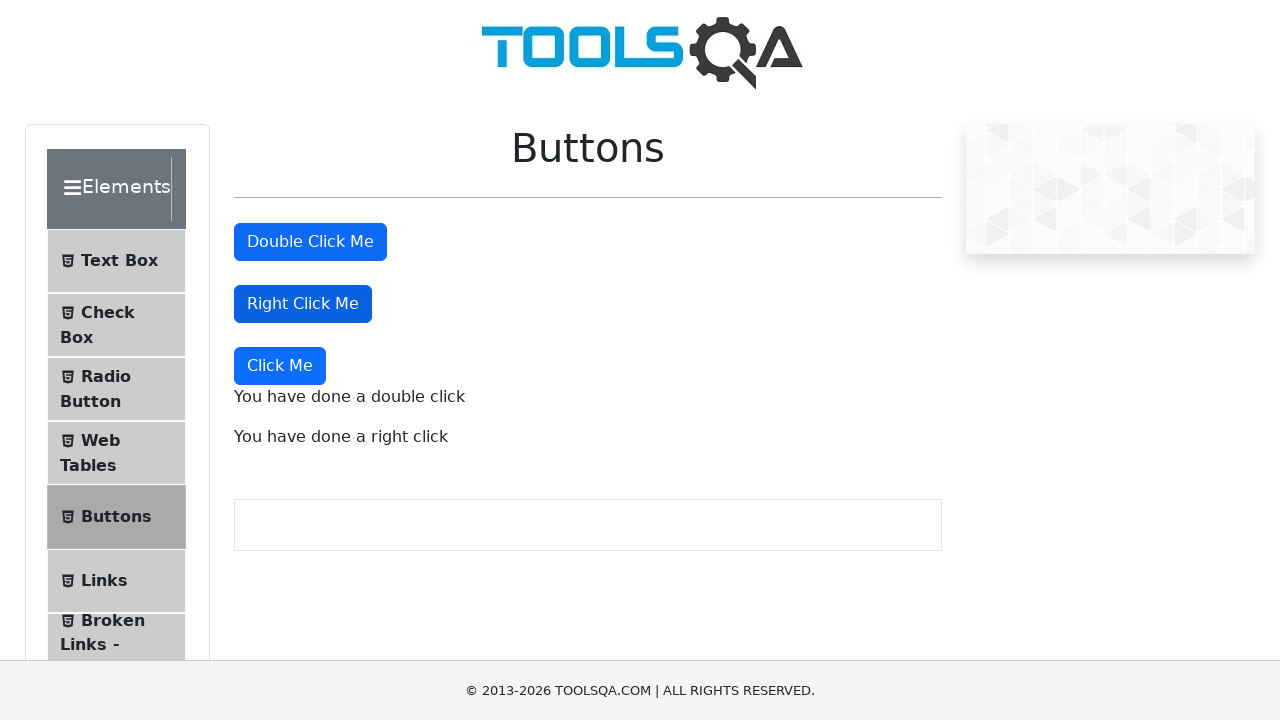

Navigated to hovers page at http://the-internet.herokuapp.com/hovers
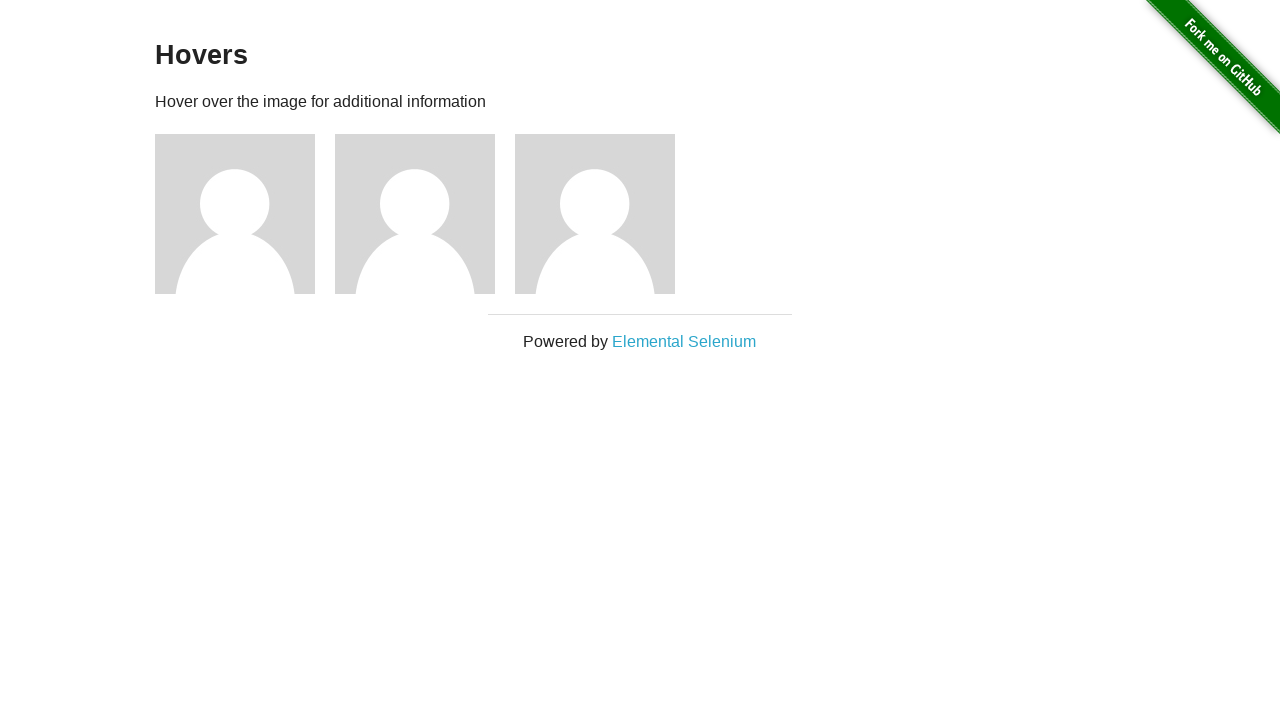

Hovered over the first figure element at (245, 214) on xpath=//div[@class='figure'][1]
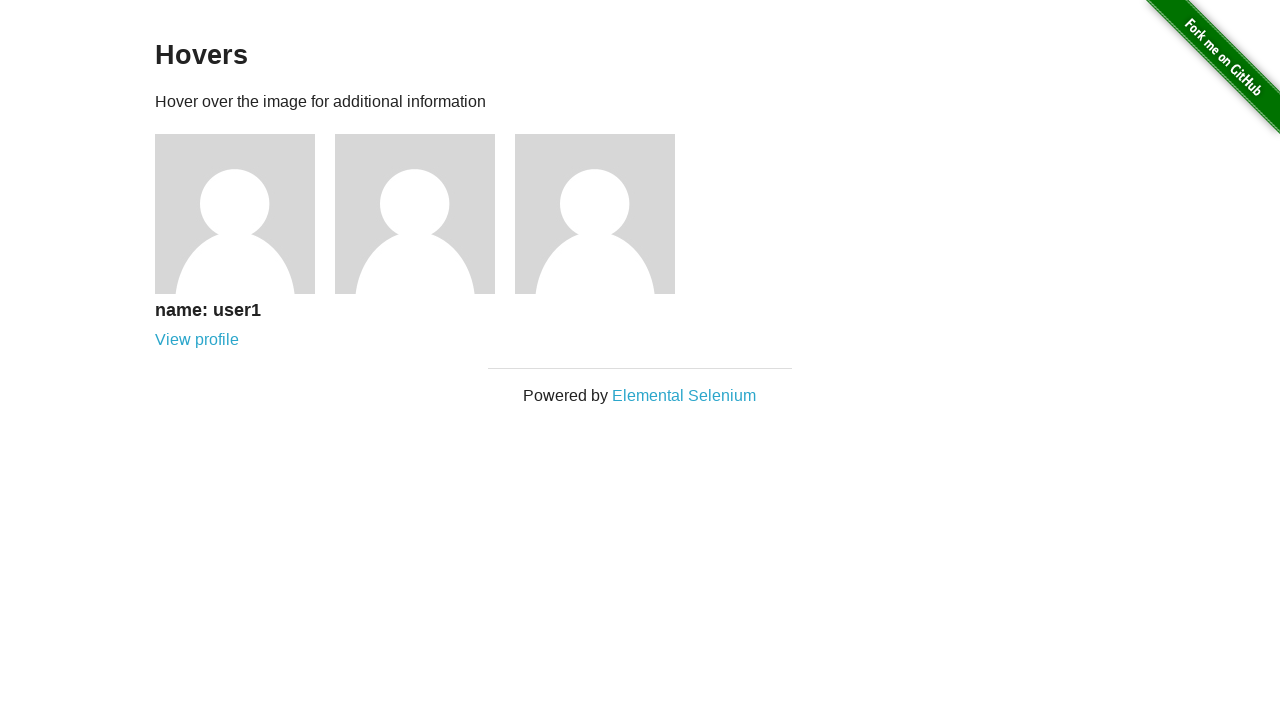

Hovered over the second figure element at (425, 214) on xpath=//div[@class='figure'][2]
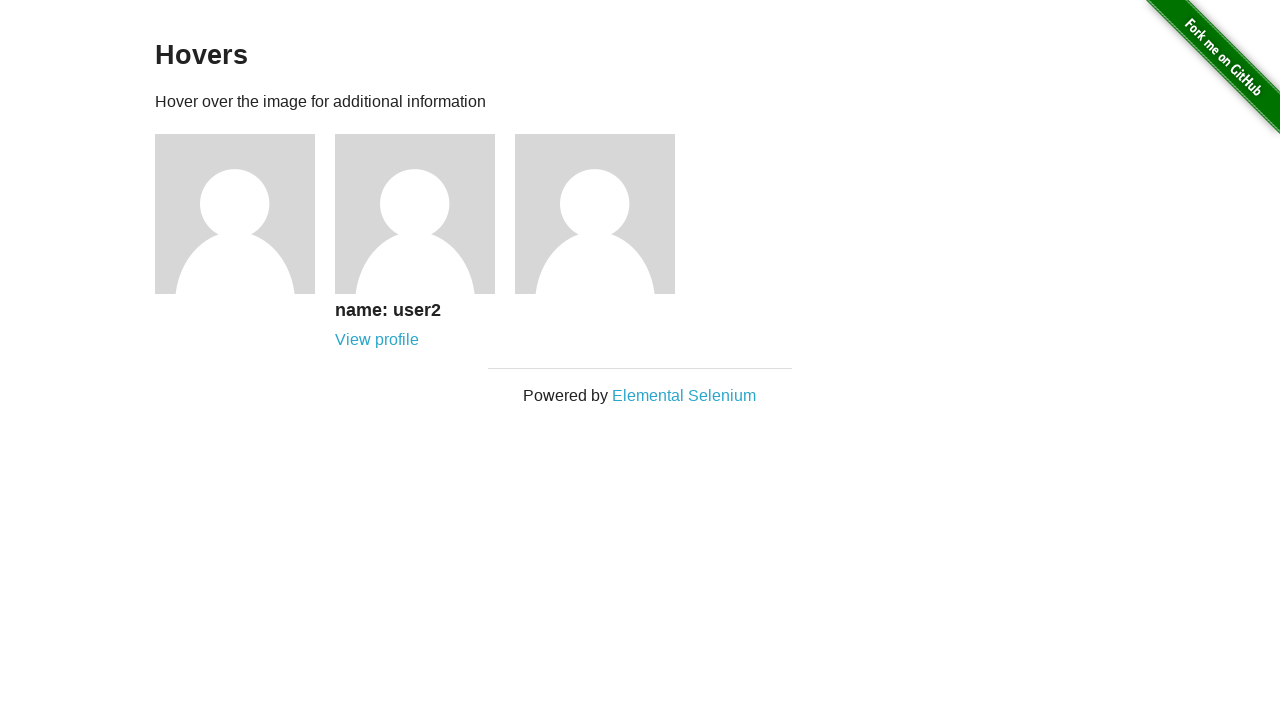

Hovered over the third figure element at (605, 214) on xpath=//div[@class='figure'][3]
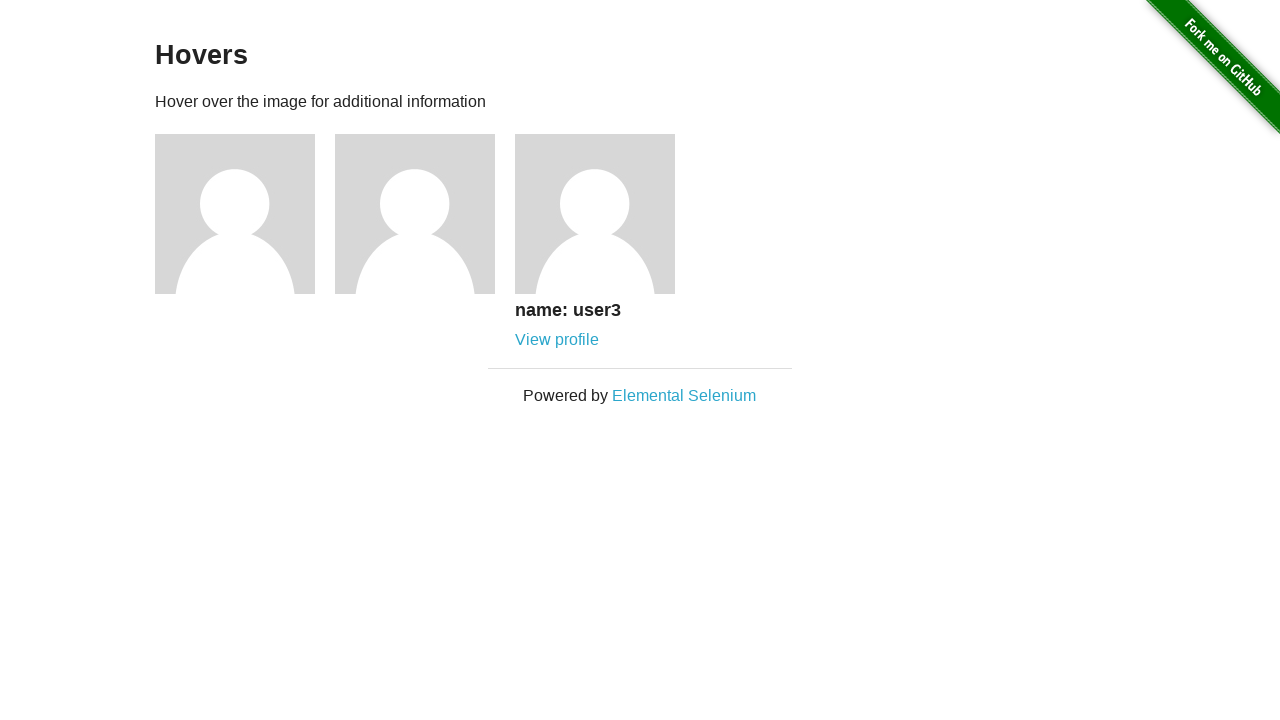

Hovered over the first figure element again at (245, 214) on xpath=//div[@class='figure'][1]
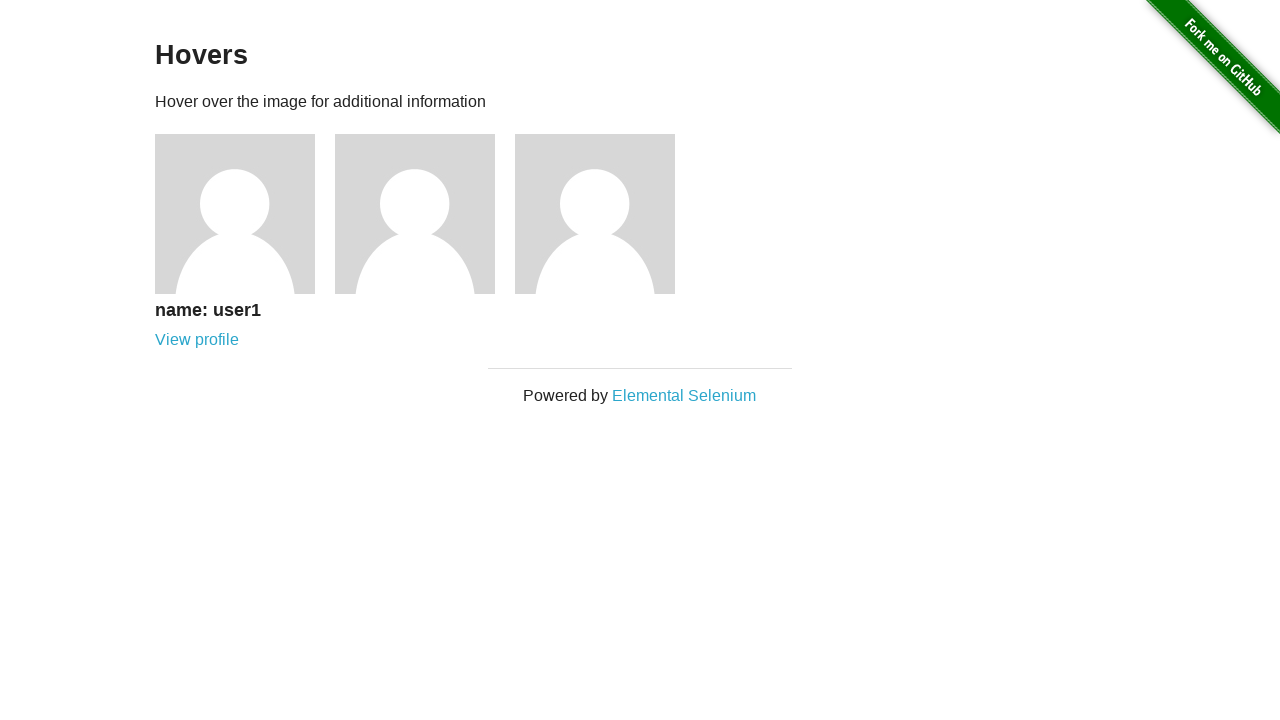

Clicked the view profile link on the first figure at (197, 340) on xpath=//div[@class='figure'][1]//a
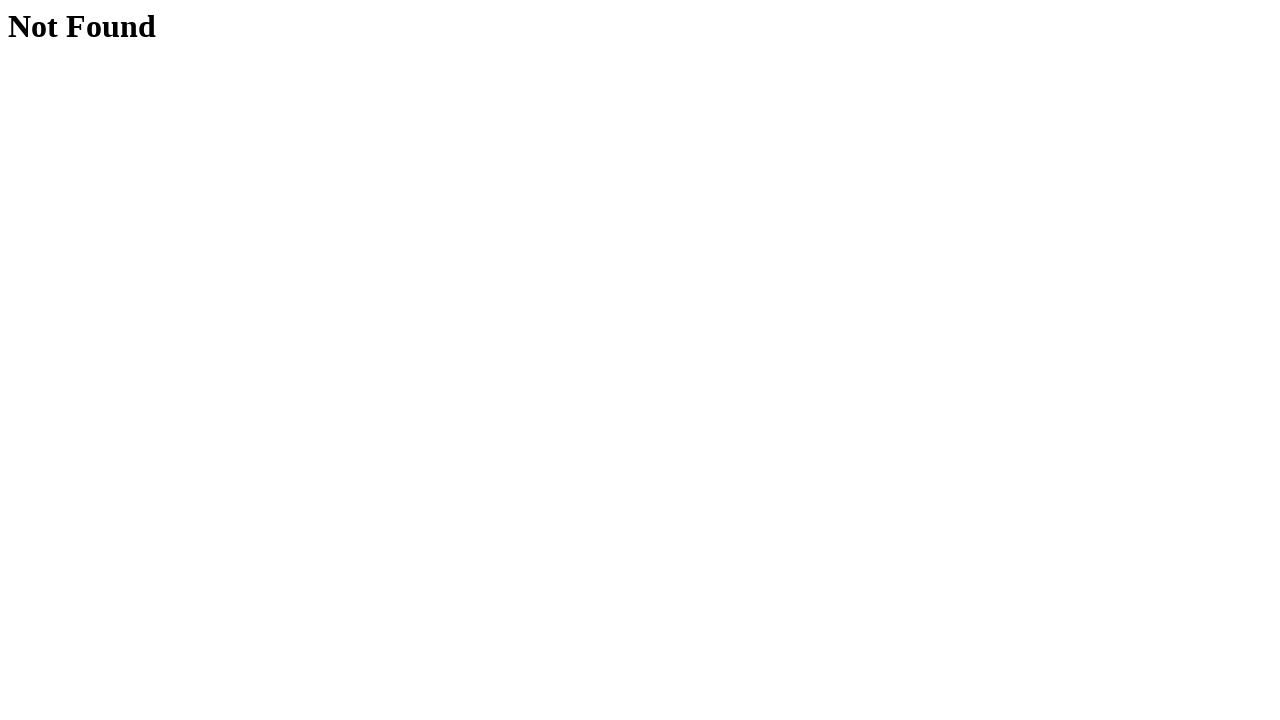

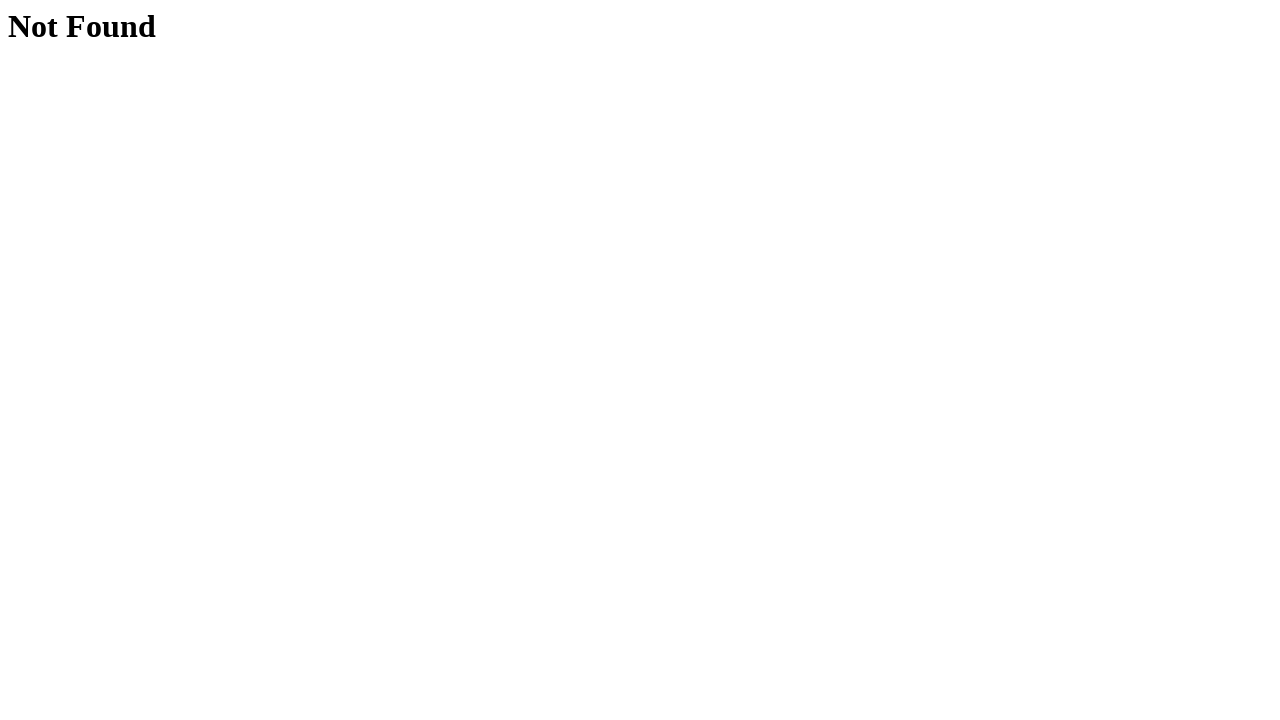